Simple browser automation that navigates to Rahul Shetty Academy website and retrieves the page title and current URL

Starting URL: https://rahulshettyacademy.com

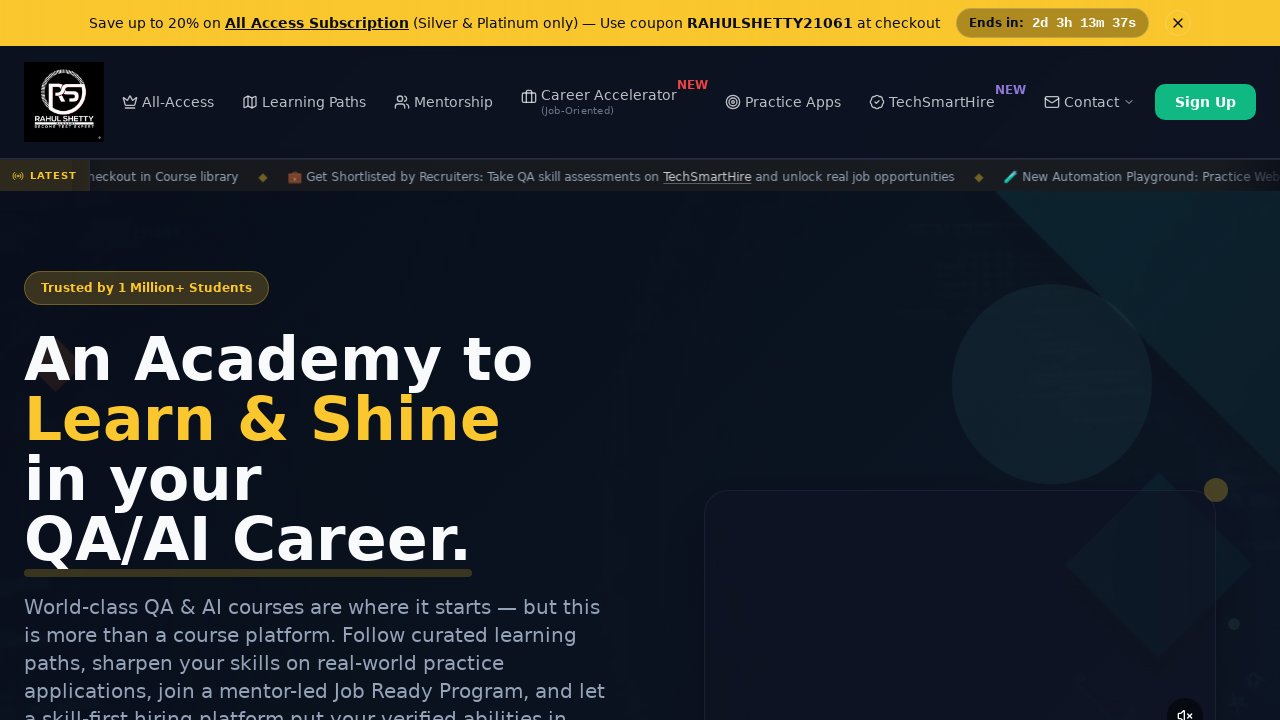

Retrieved page title from Rahul Shetty Academy website
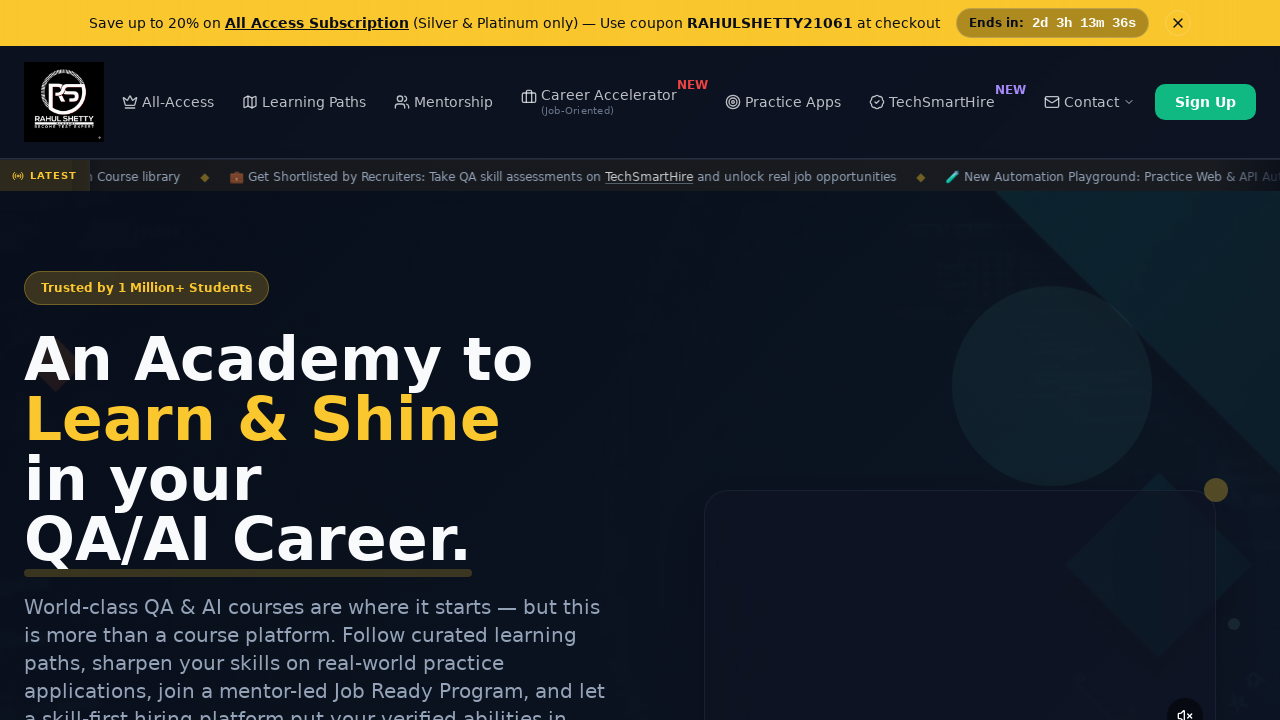

Retrieved current URL
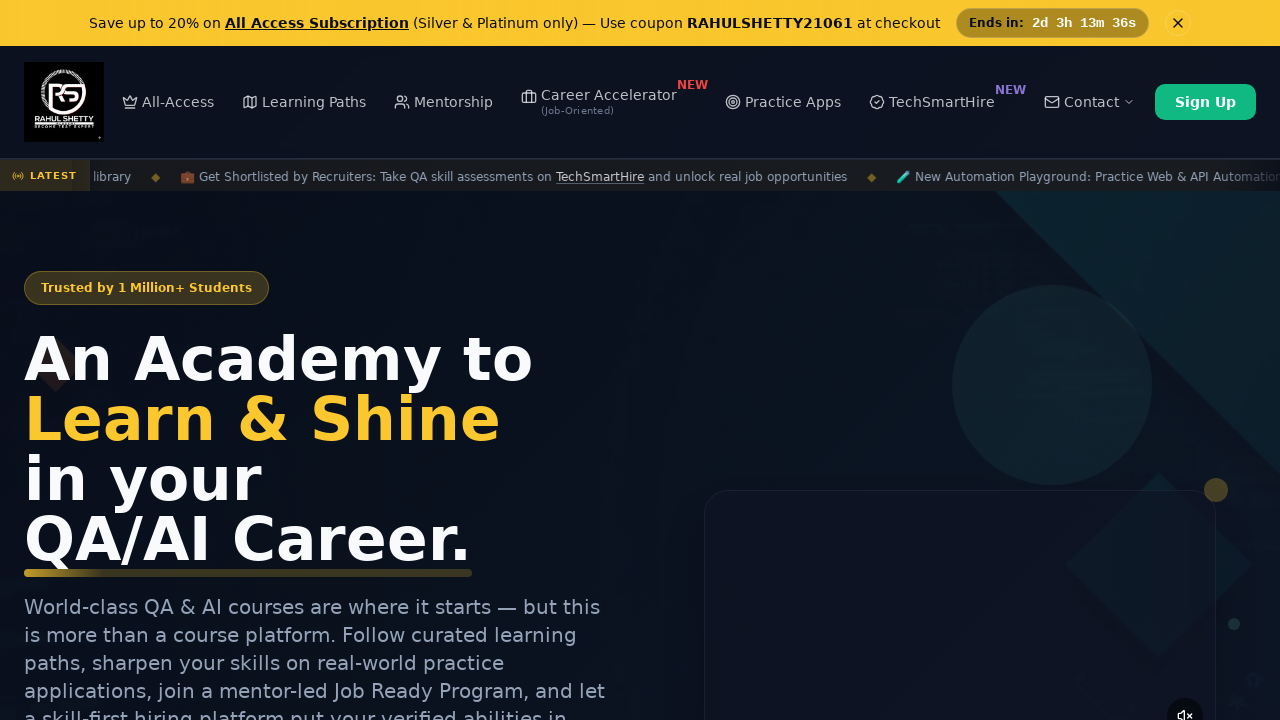

Page fully loaded - DOM content rendered
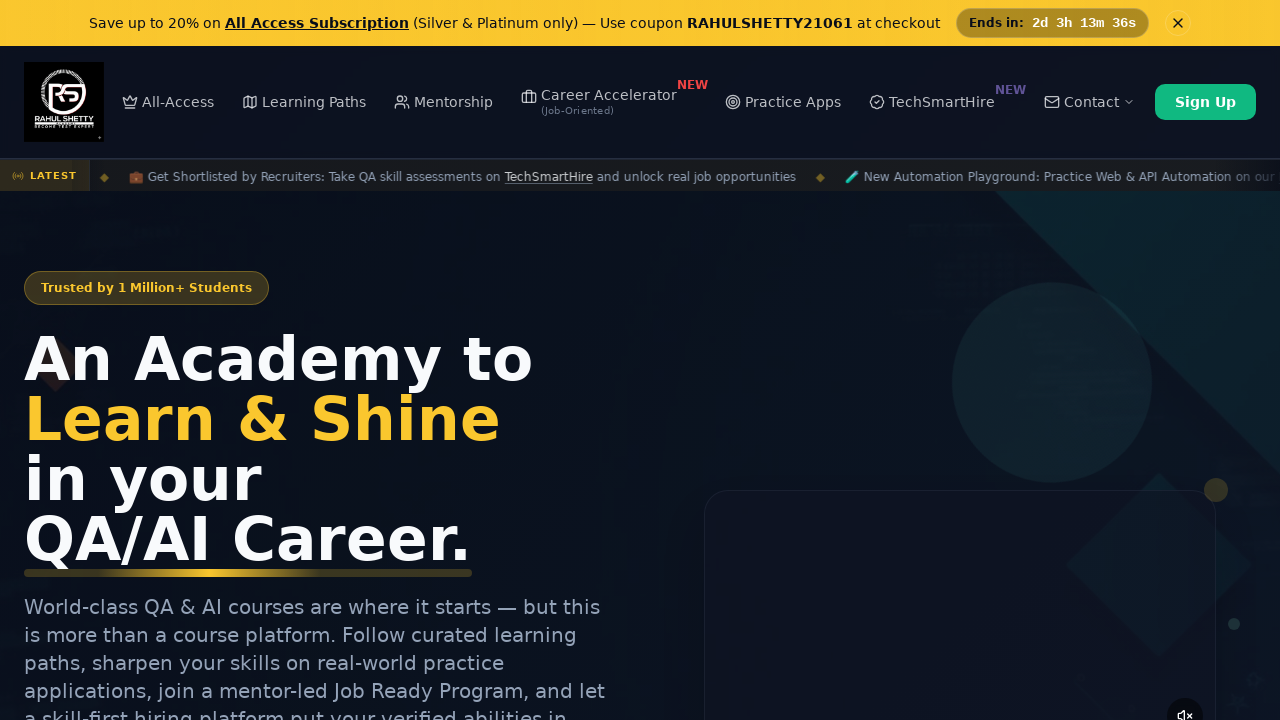

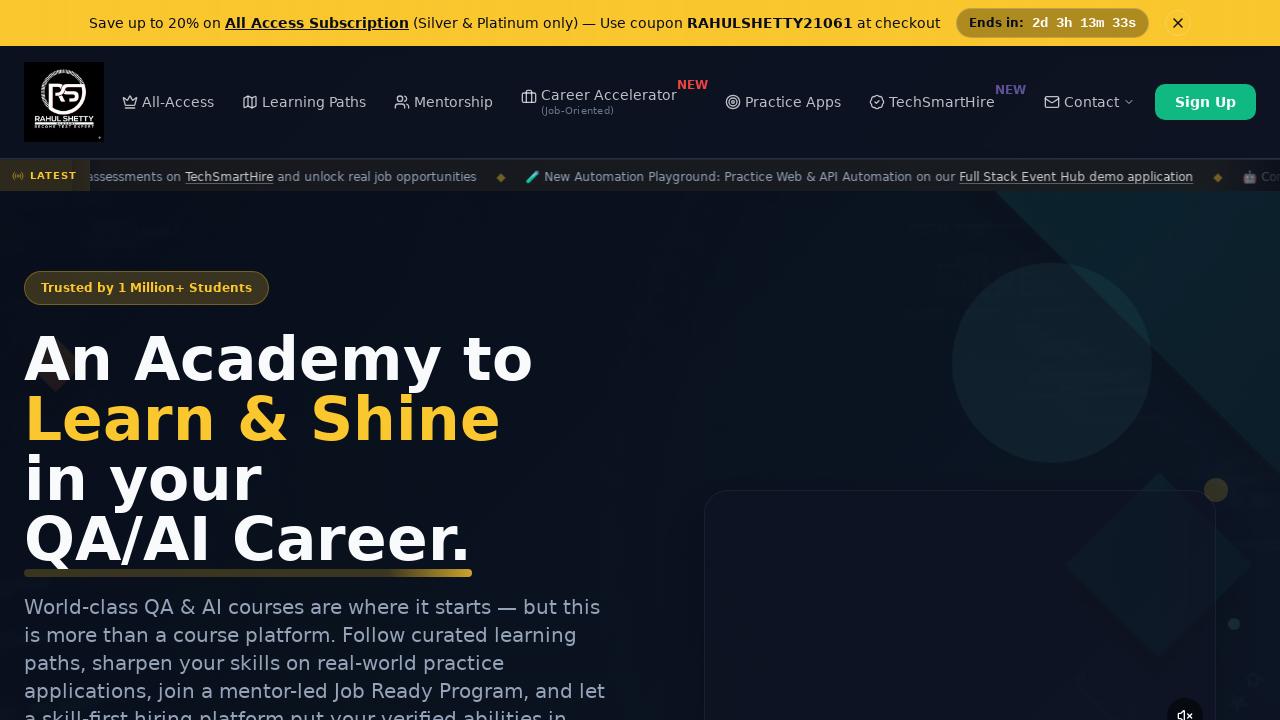